Navigates to Find a park page and verifies that clicking on the city search field displays a suggestion dropdown with current location option.

Starting URL: https://bcparks.ca/

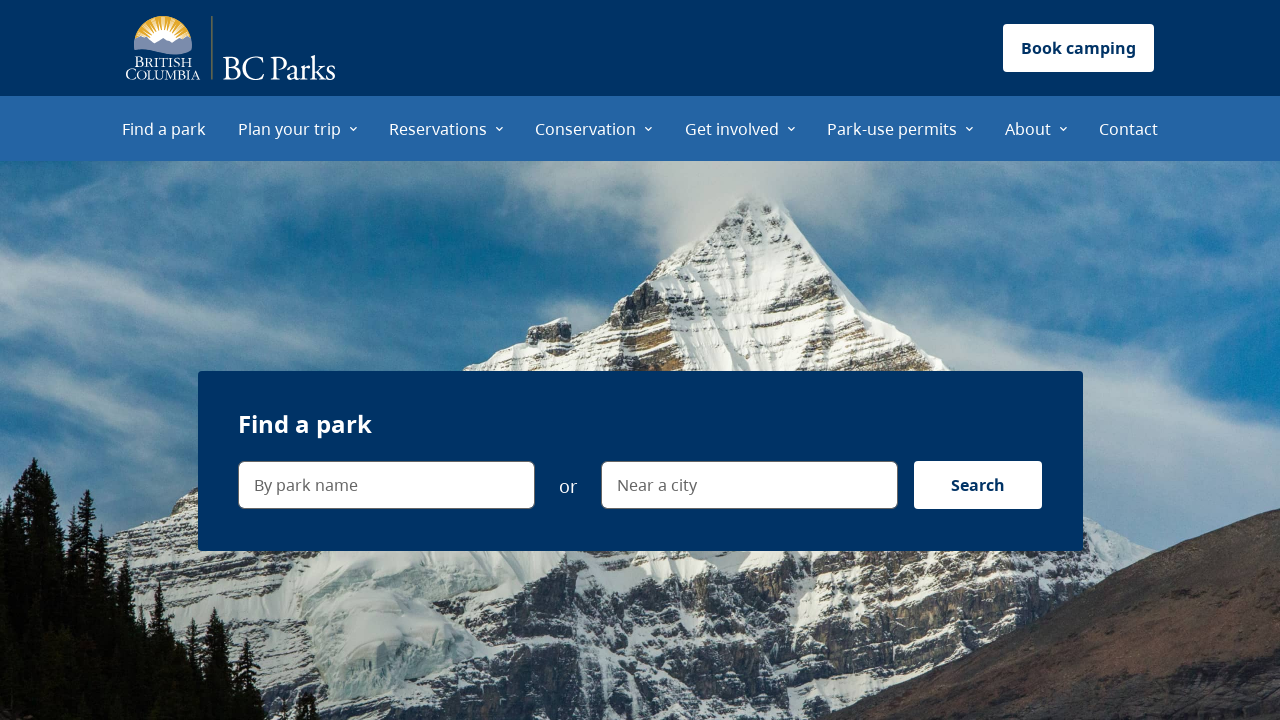

Clicked 'Find a park' menu item at (164, 128) on internal:role=menuitem[name="Find a park"i]
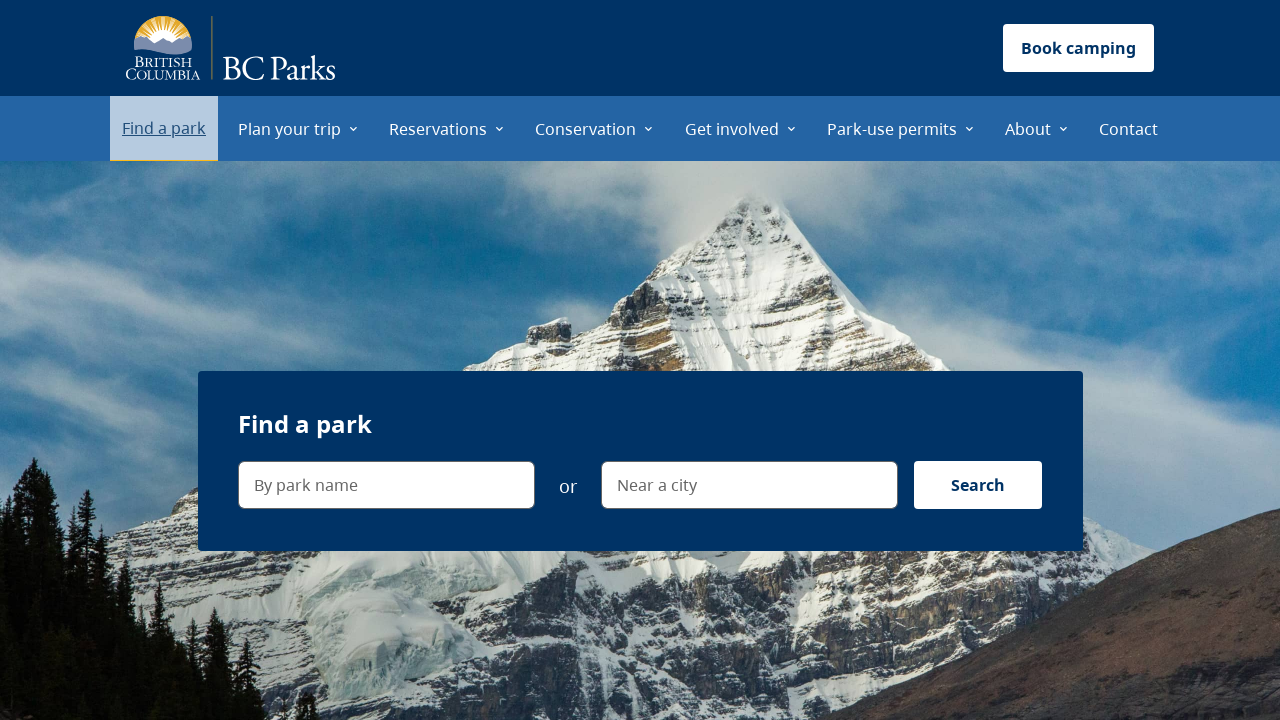

Page loaded and network idle state reached
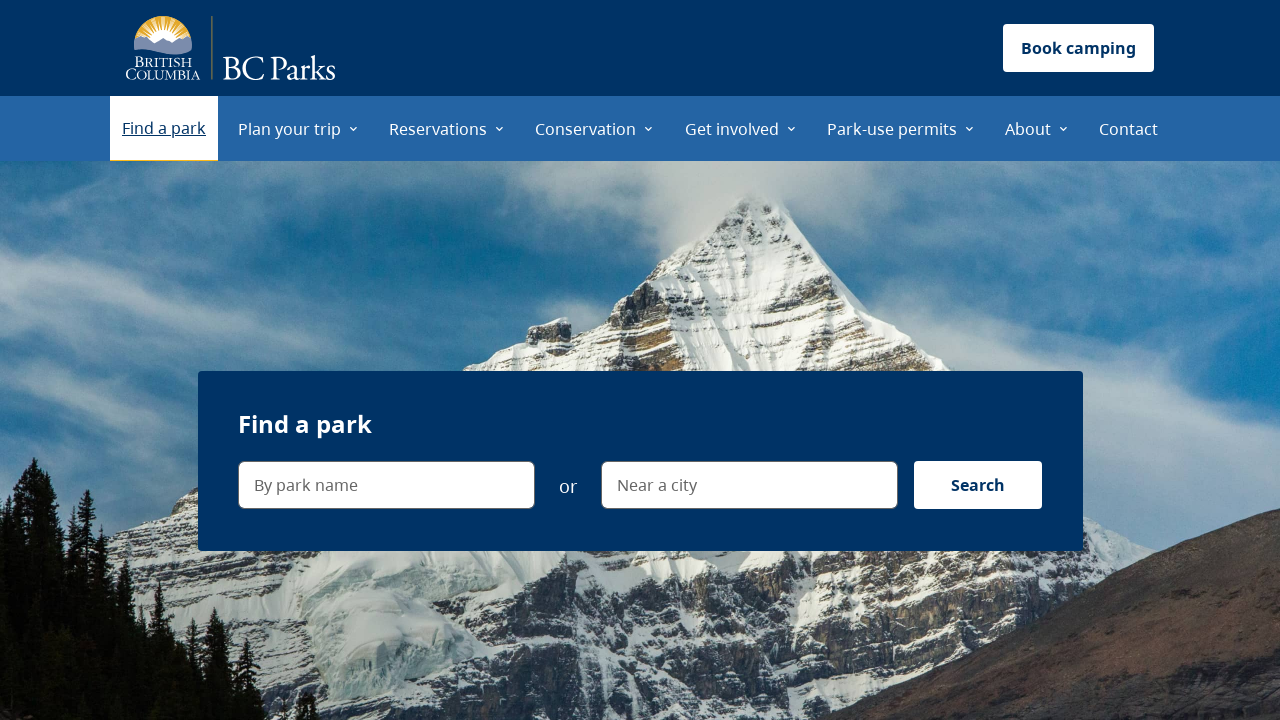

Clicked 'Near a city' search field at (906, 210) on internal:label="Near a city"i
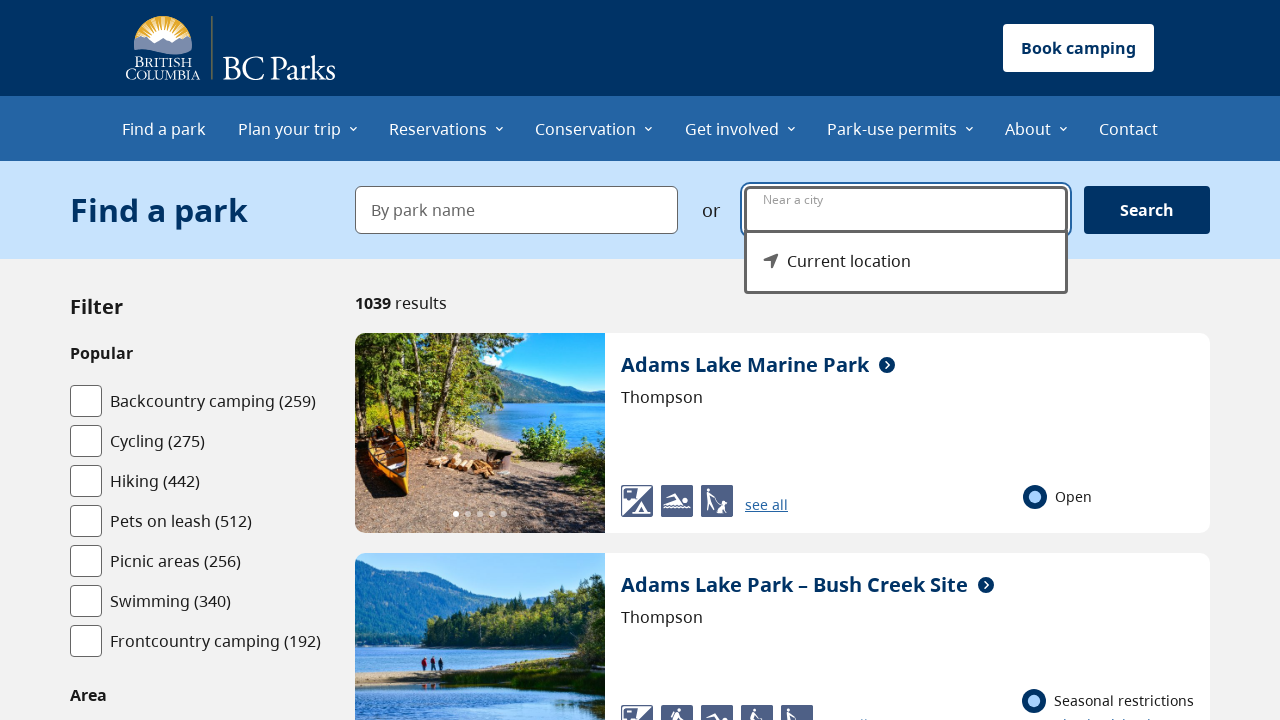

Suggestion dropdown menu became visible
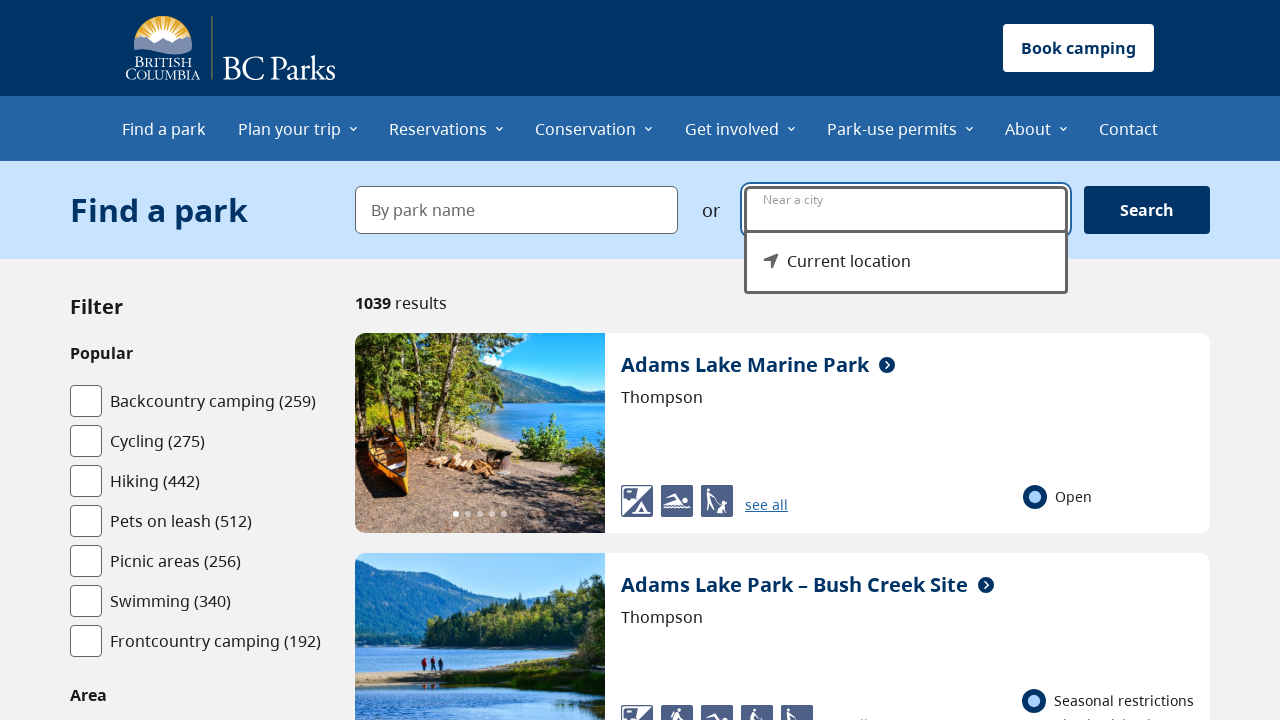

Current location option appeared in suggestion dropdown
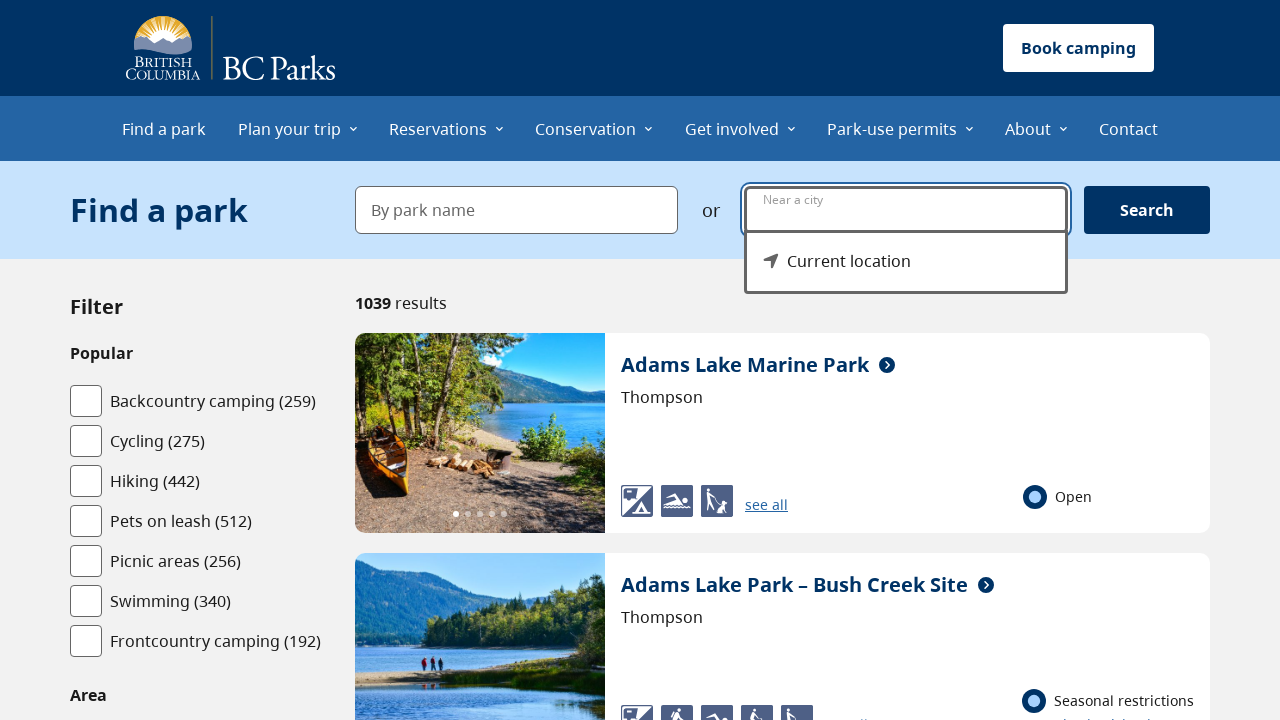

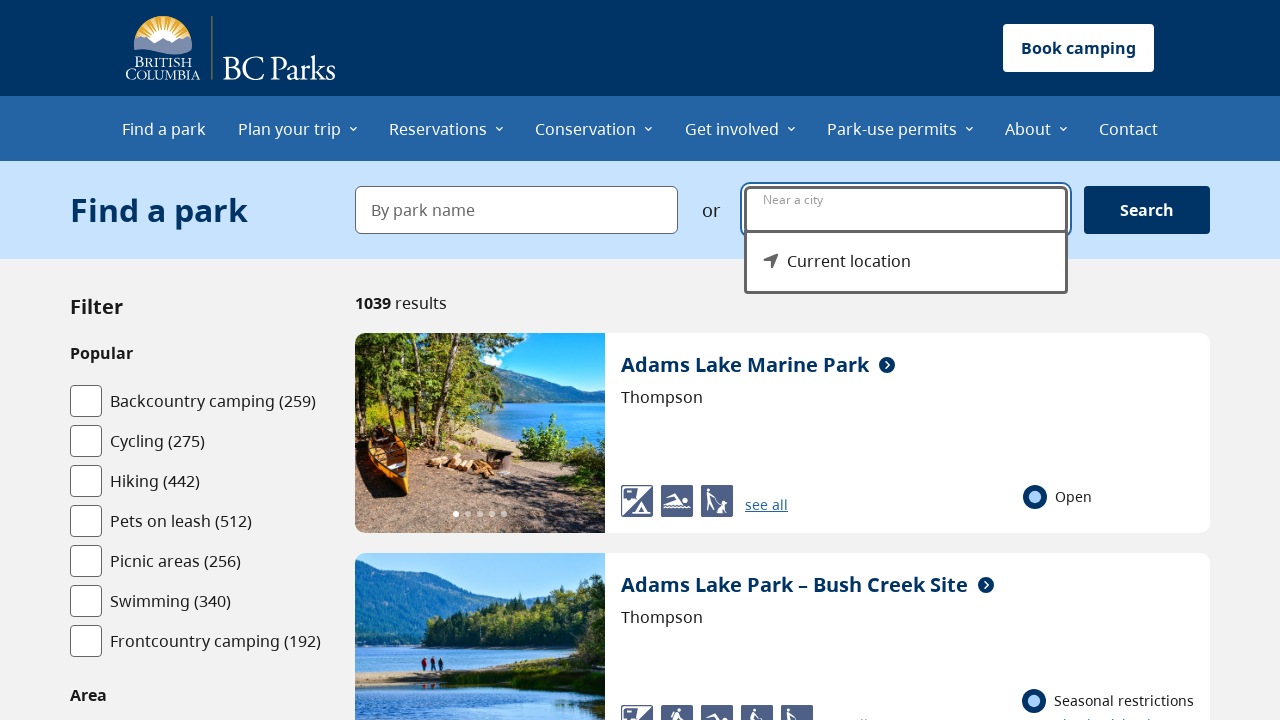